Tests a text box form by filling in name, email, current address, and permanent address fields with randomly generated JSON object data, then submitting the form.

Starting URL: https://demoqa.com/text-box

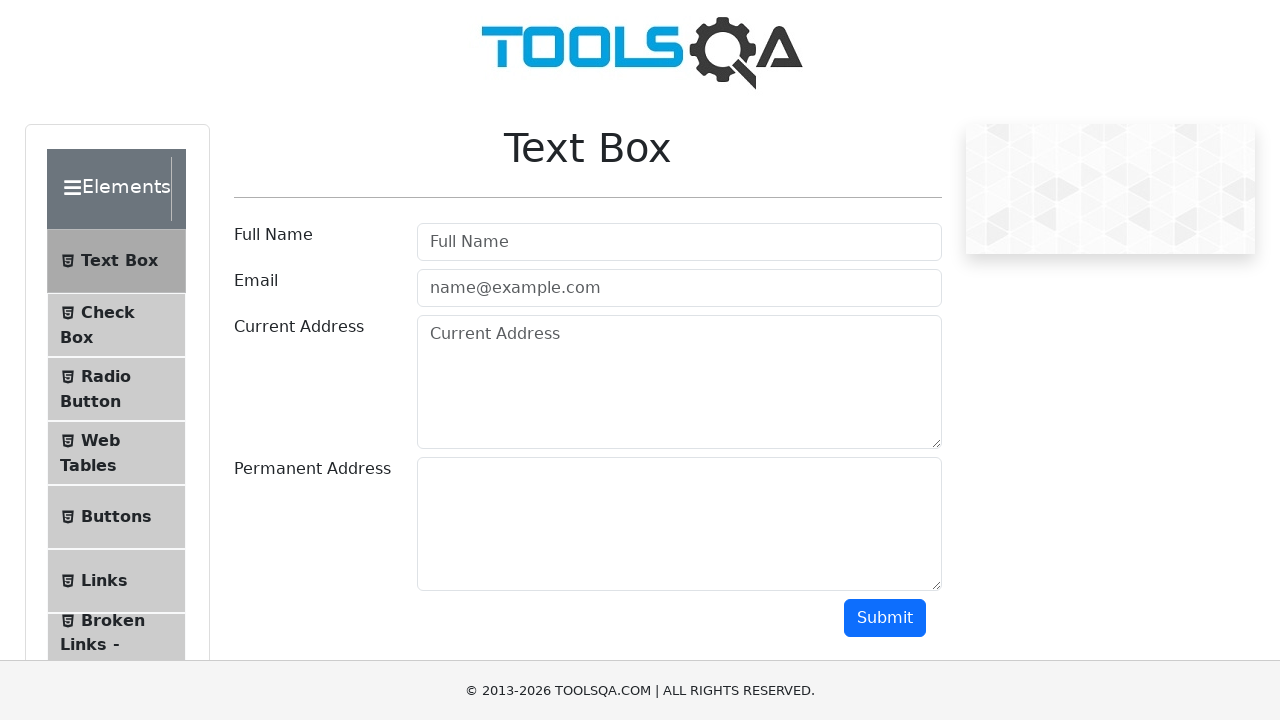

Waited for page to load (domcontentloaded)
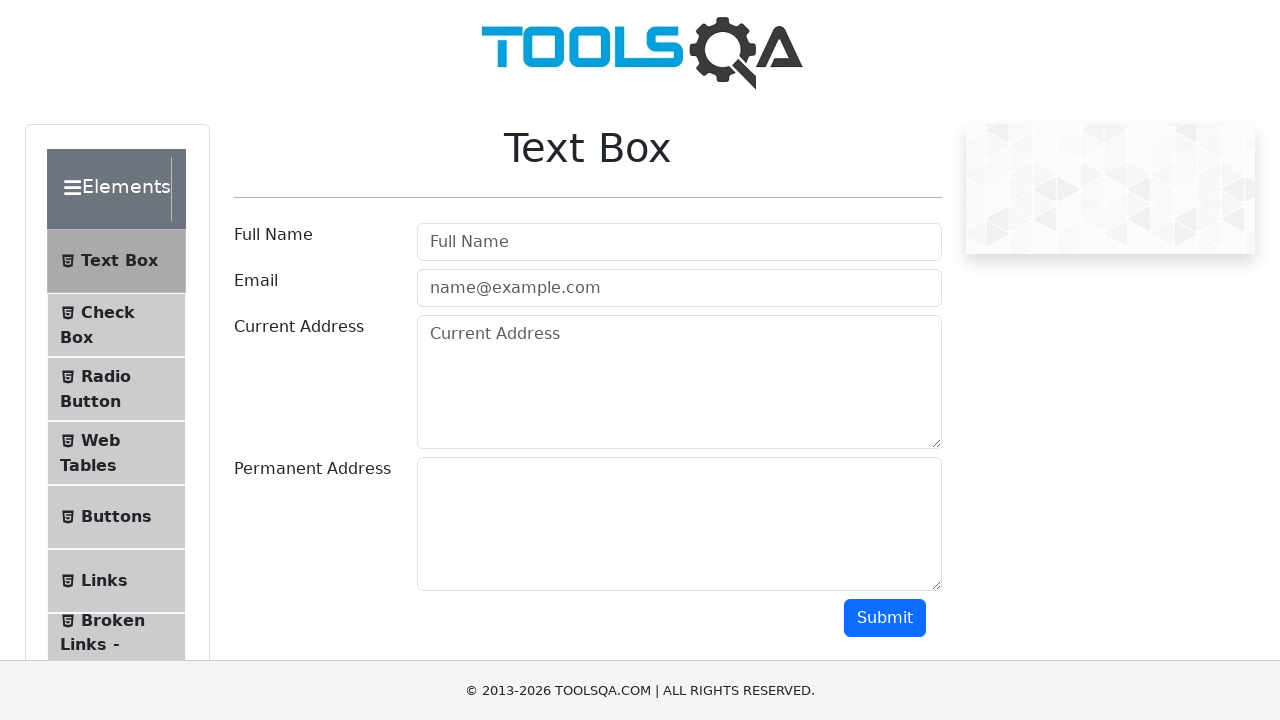

Filled name field with 'James Rodriguez' on #userName
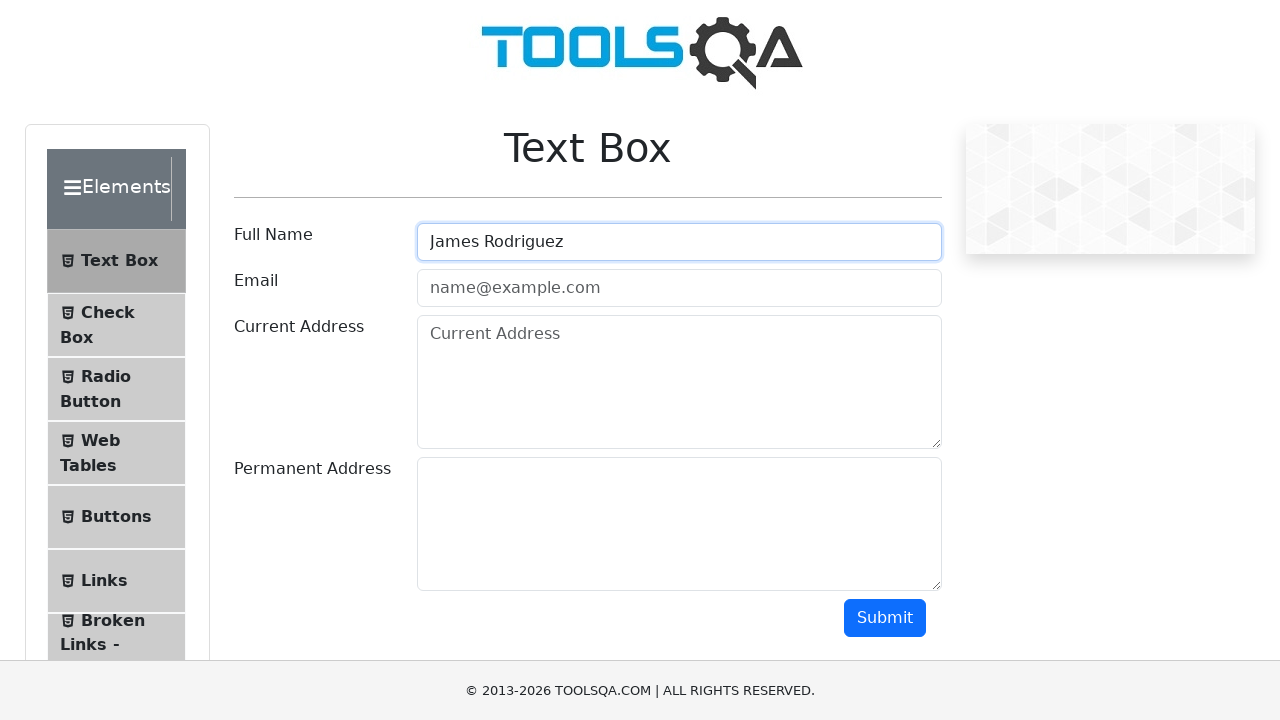

Filled email field with 'james.rodriguez@mailtest.org' on #userEmail
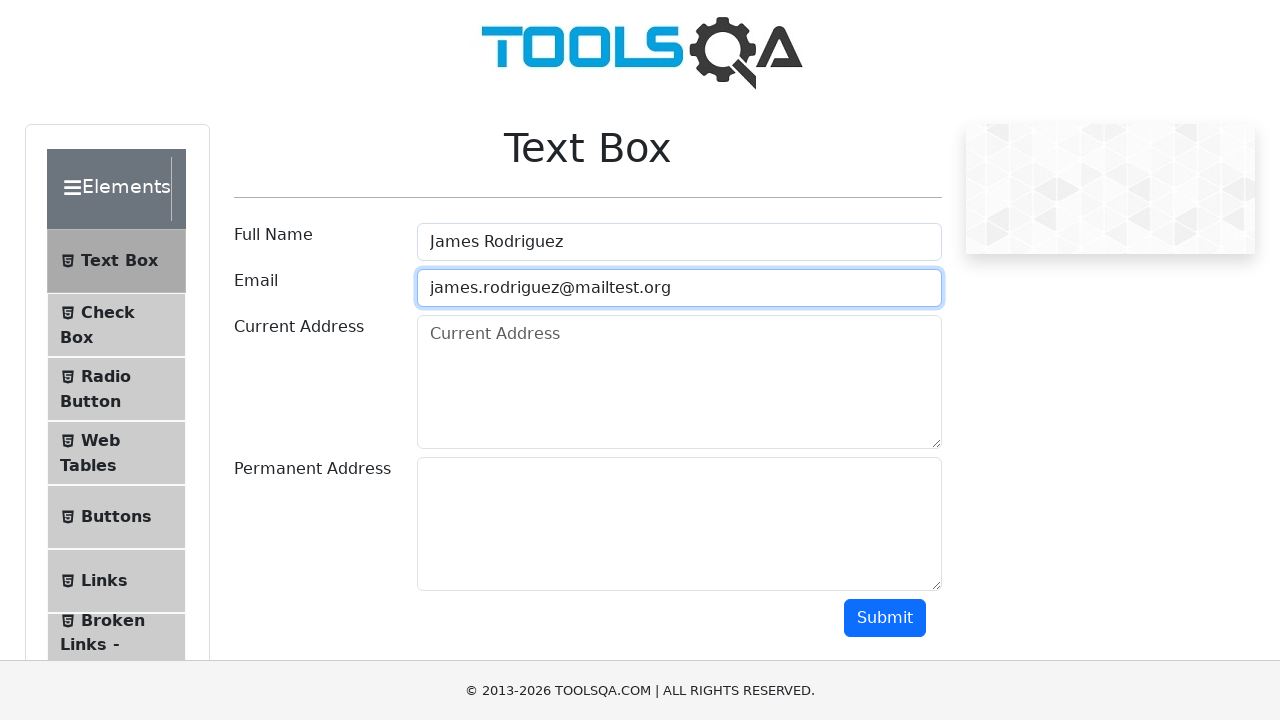

Filled current address field with '2468 Cedar Lane' on #currentAddress
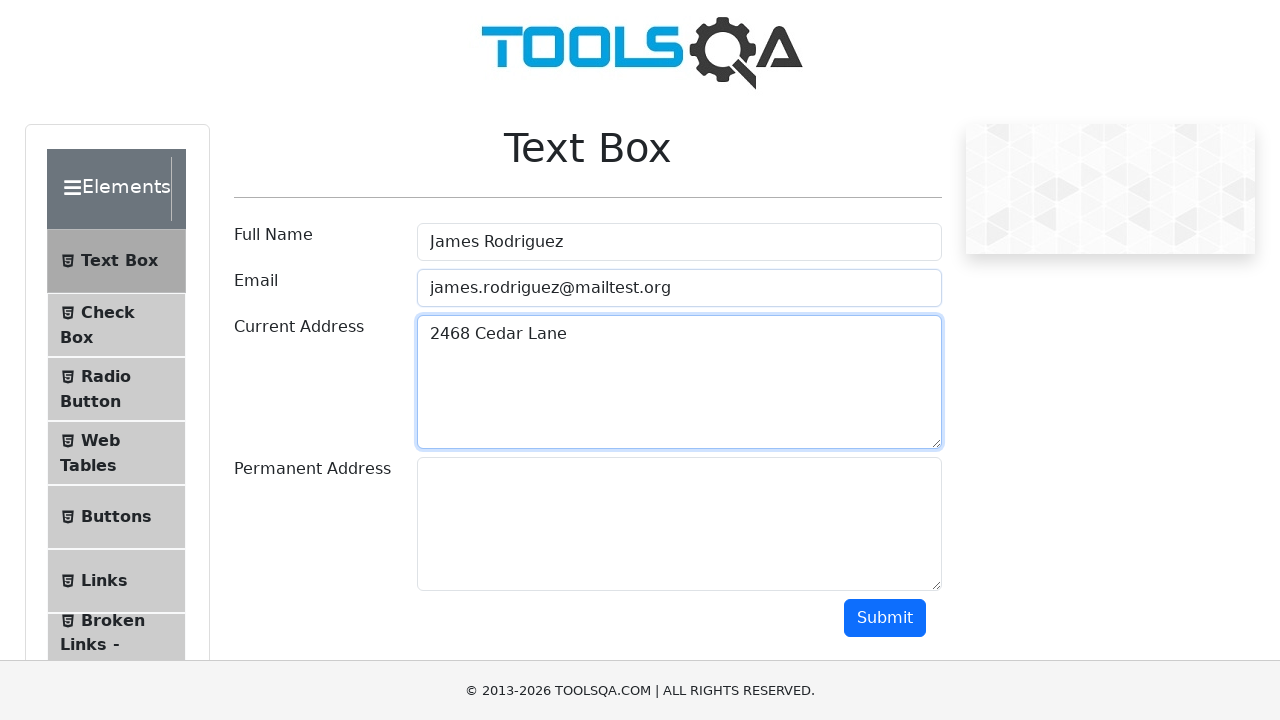

Filled permanent address field with '1357 Birch Boulevard' on #permanentAddress
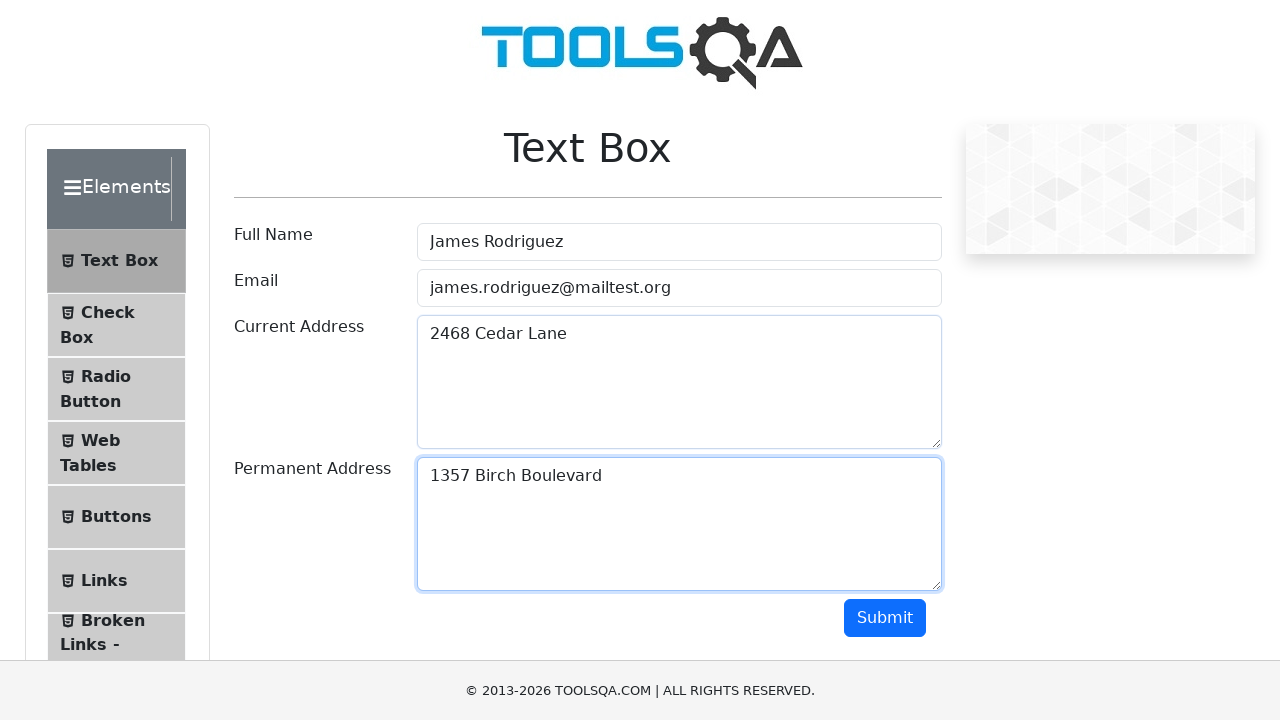

Clicked submit button to submit the form at (885, 618) on #submit
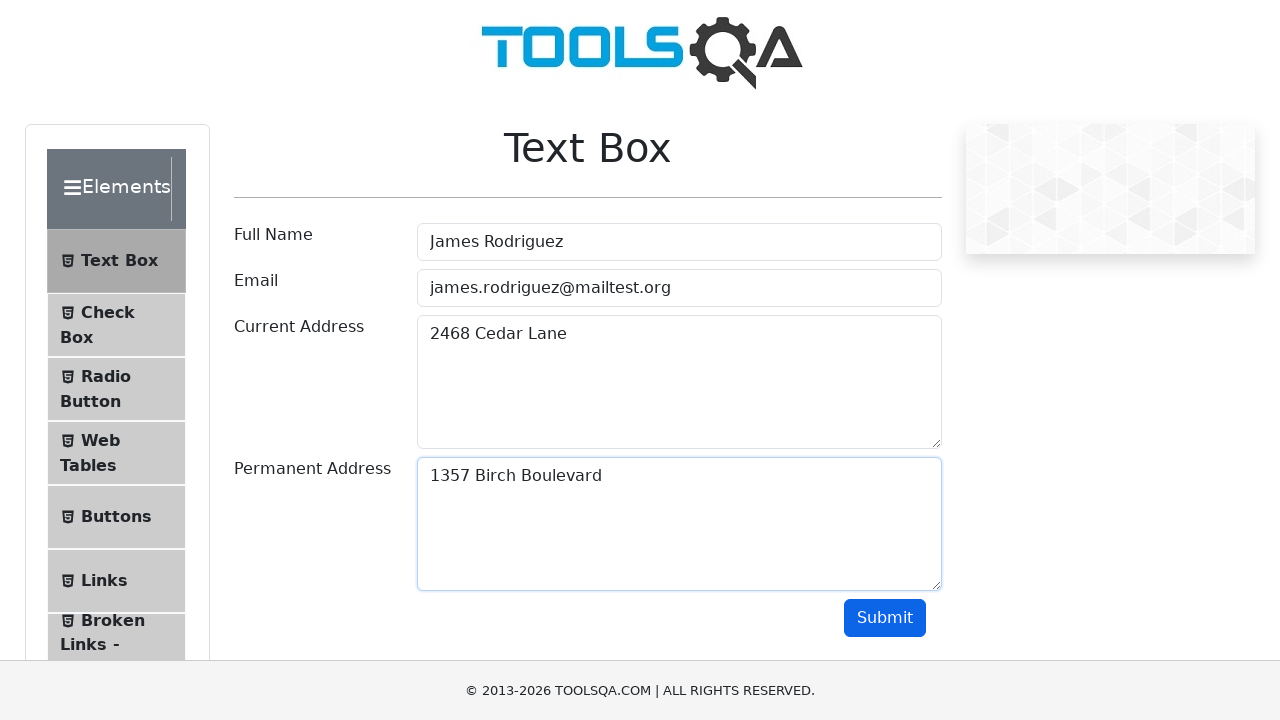

Form submission results output displayed
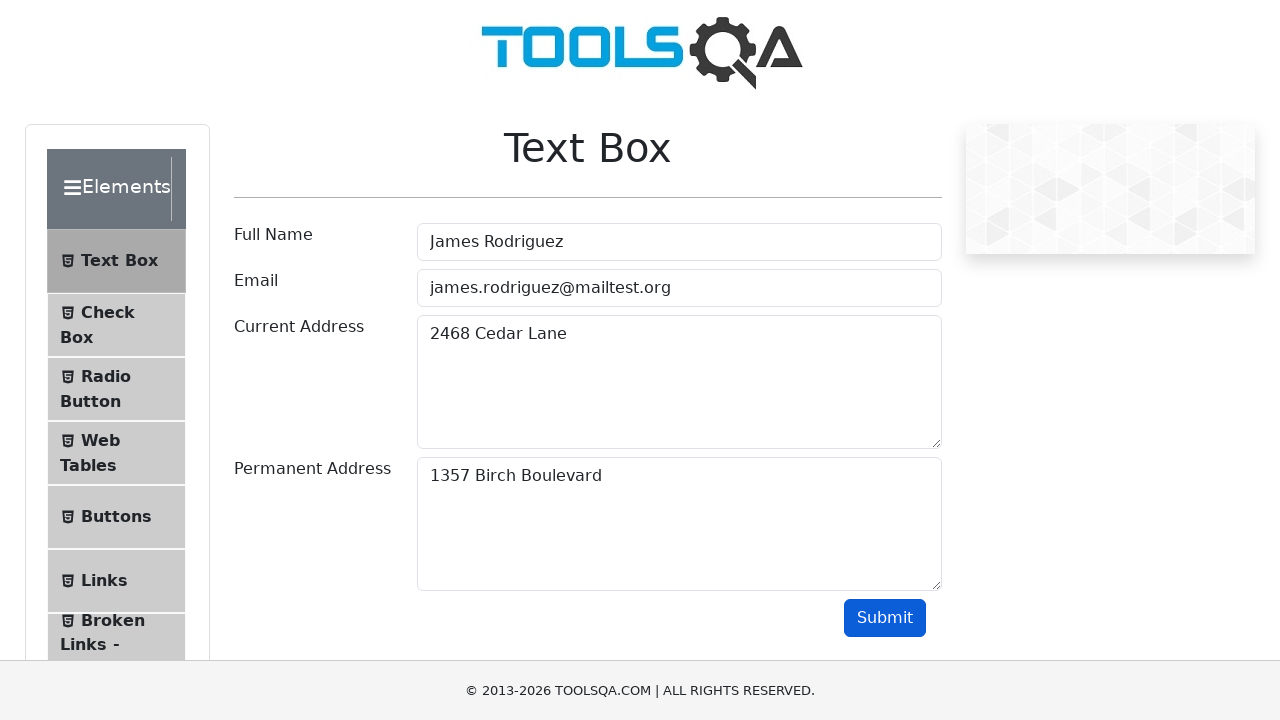

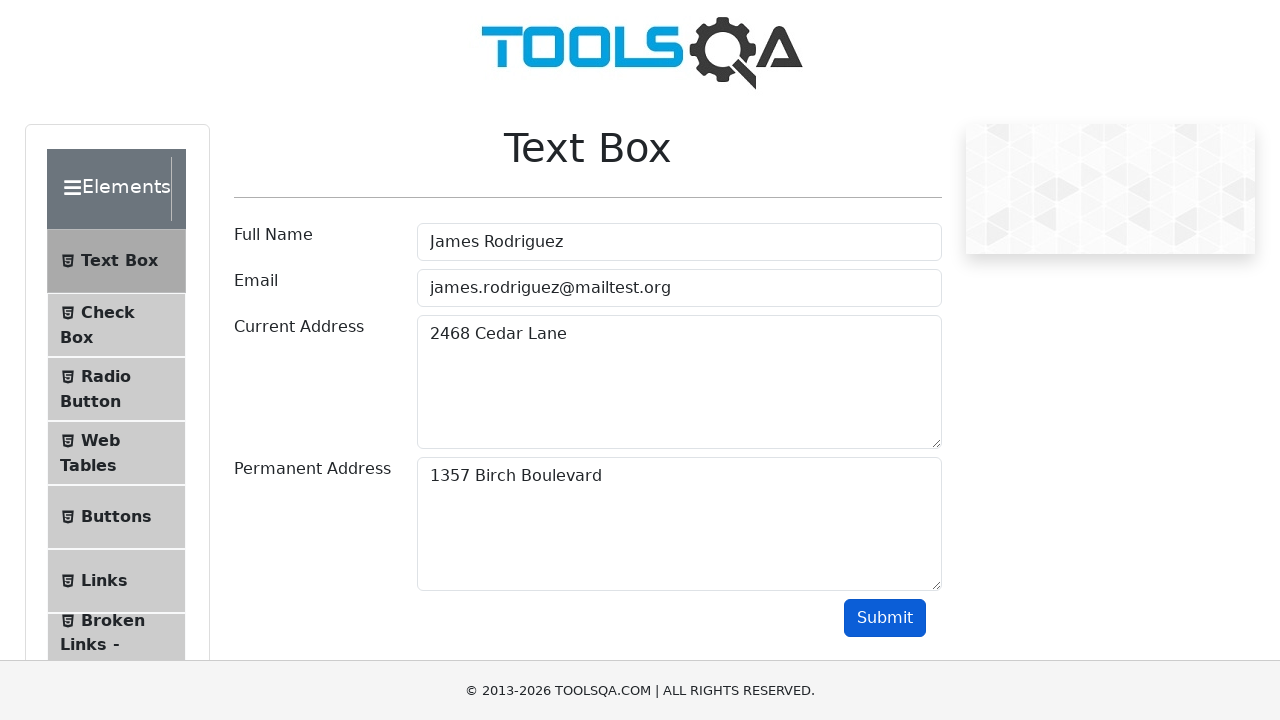